Tests contact form submission by navigating to contact page, filling in forename, email, and message fields, then submitting the form.

Starting URL: https://jupiter.cloud.planittesting.com/

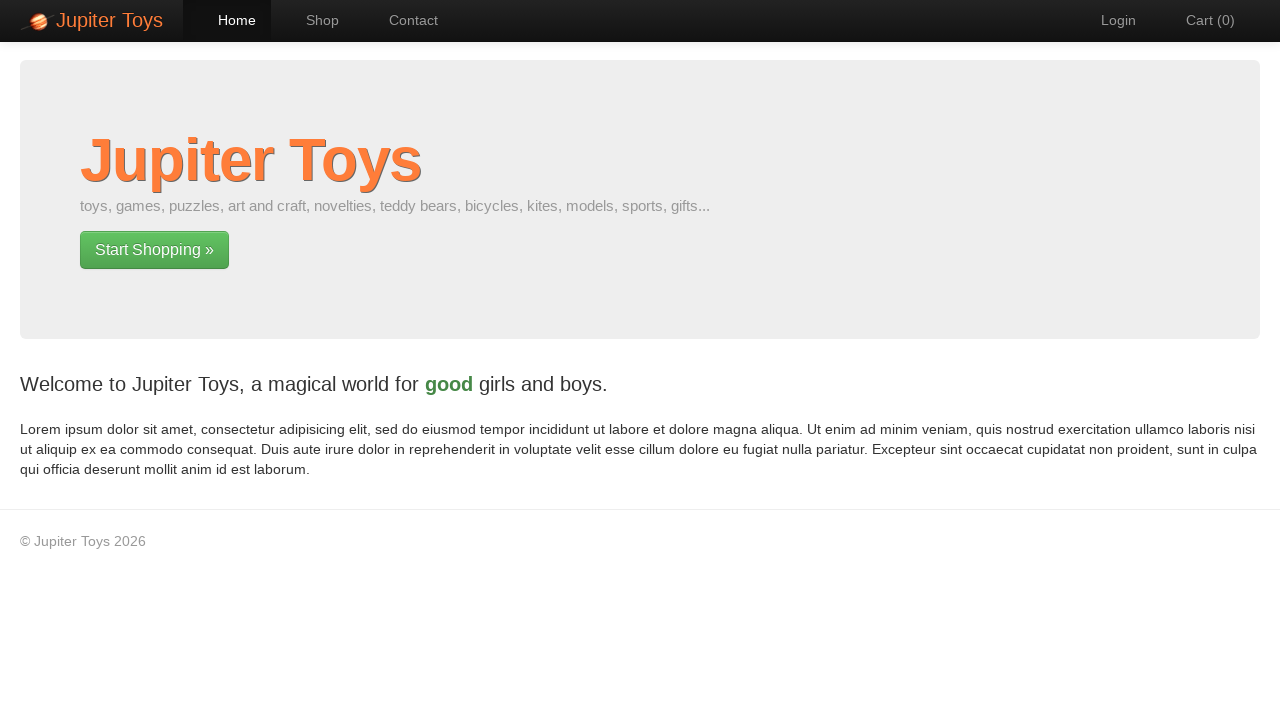

Clicked Contact link to navigate to contact page at (404, 20) on a:text('Contact')
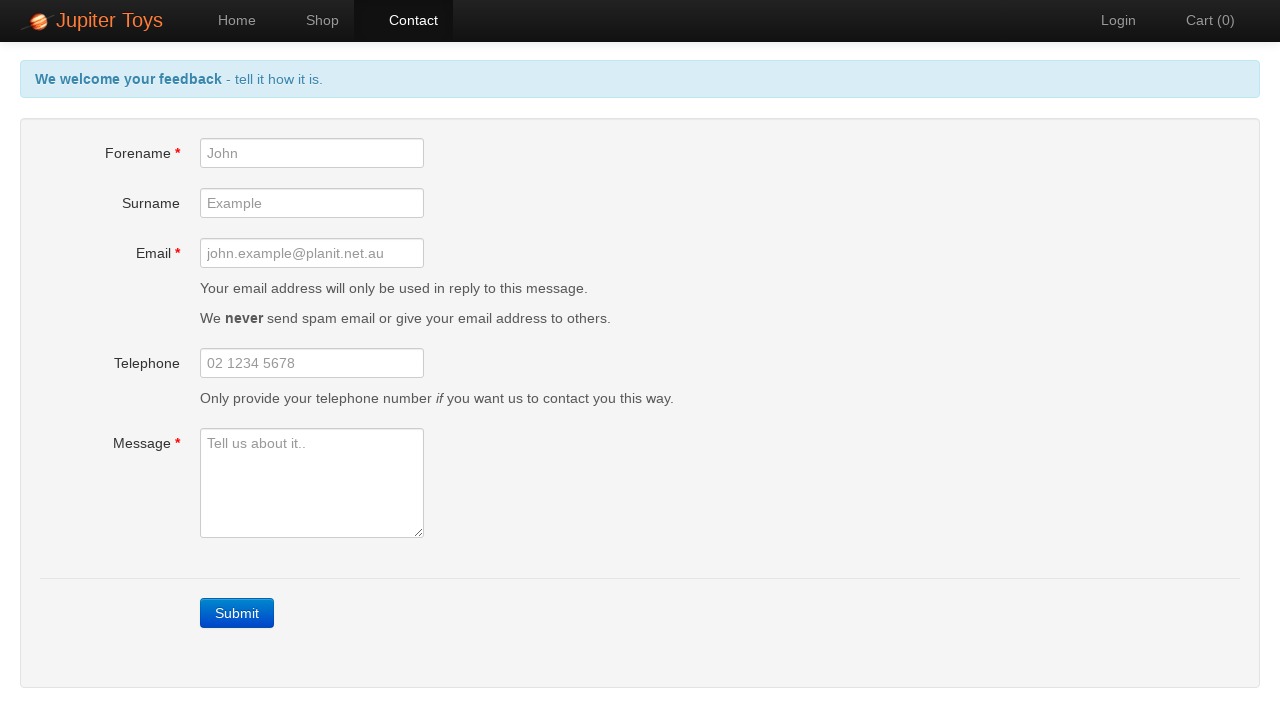

Filled forename field with 'Marcus' on input[name='forename']
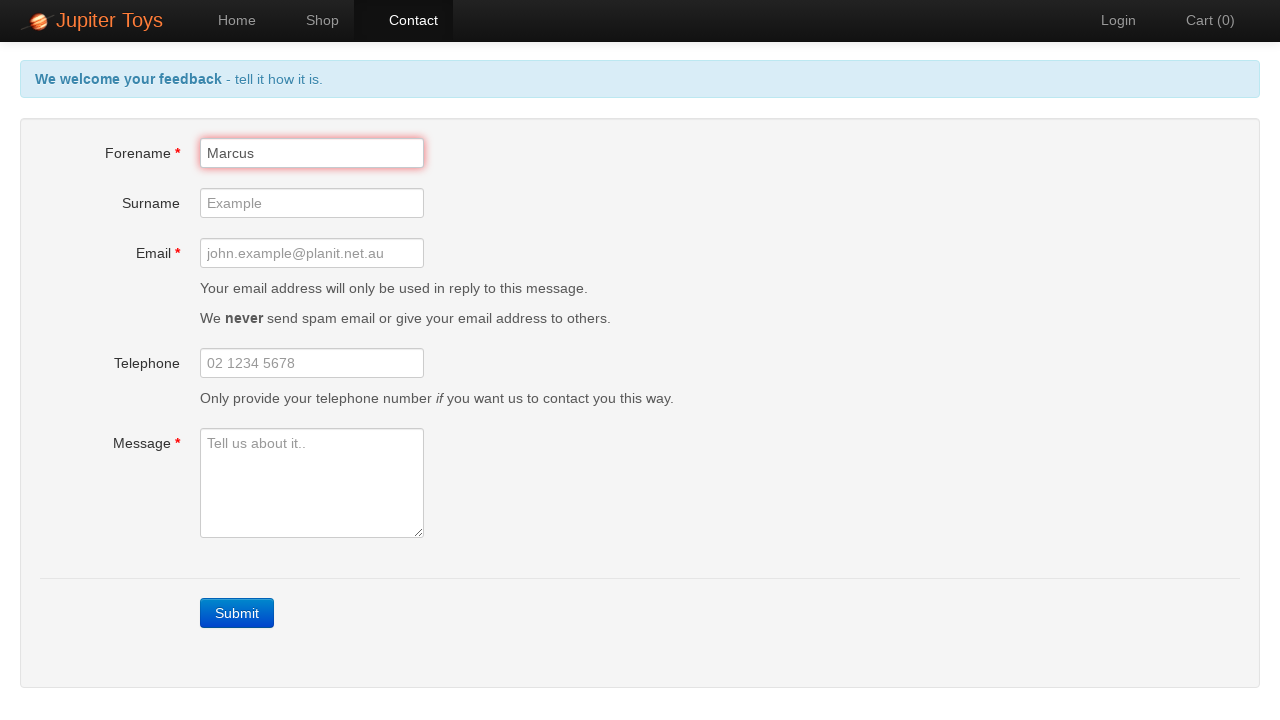

Filled email field with 'marcus.test@example.com' on input[name='email']
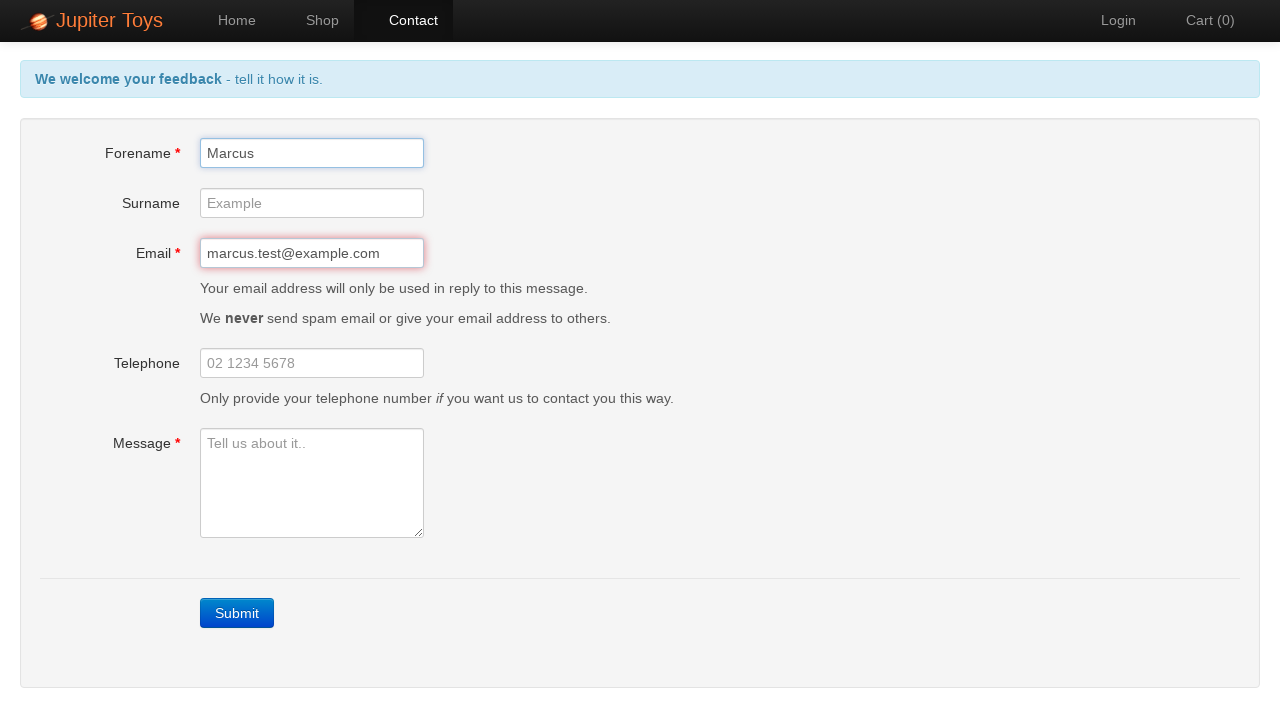

Filled message field with test inquiry text on textarea[name='message']
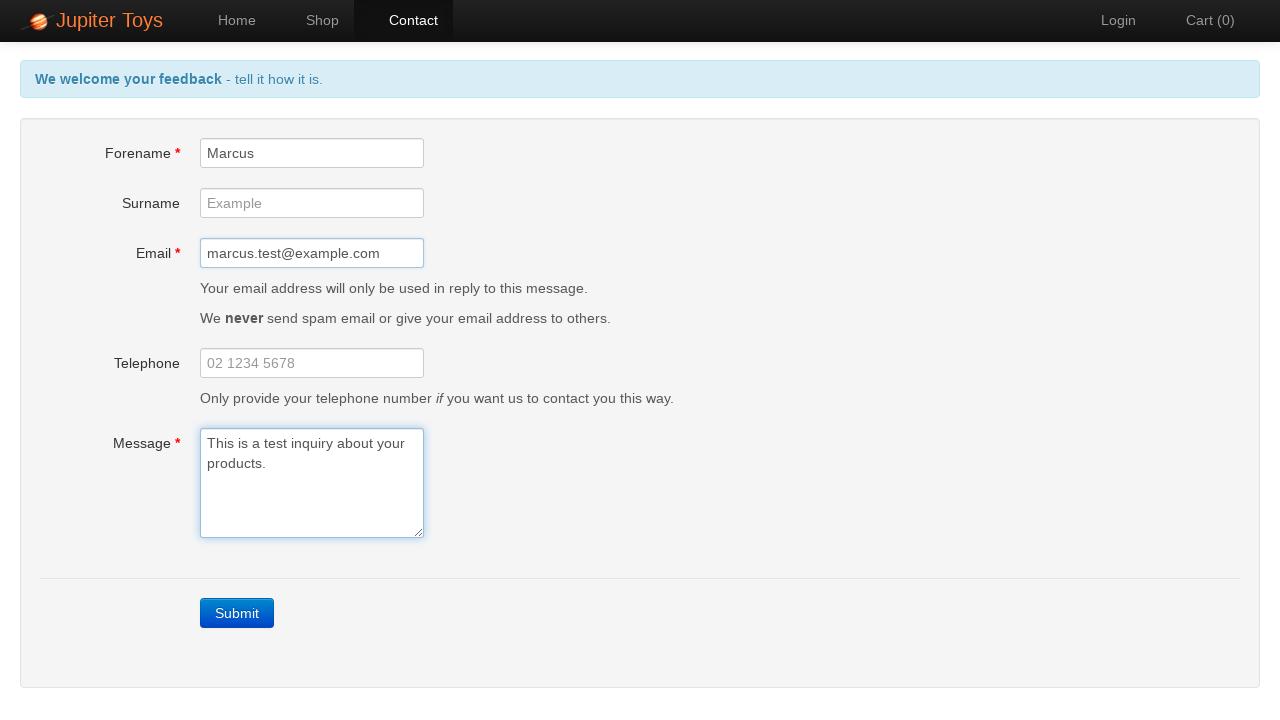

Clicked Submit button to submit contact form at (237, 613) on a:text('Submit')
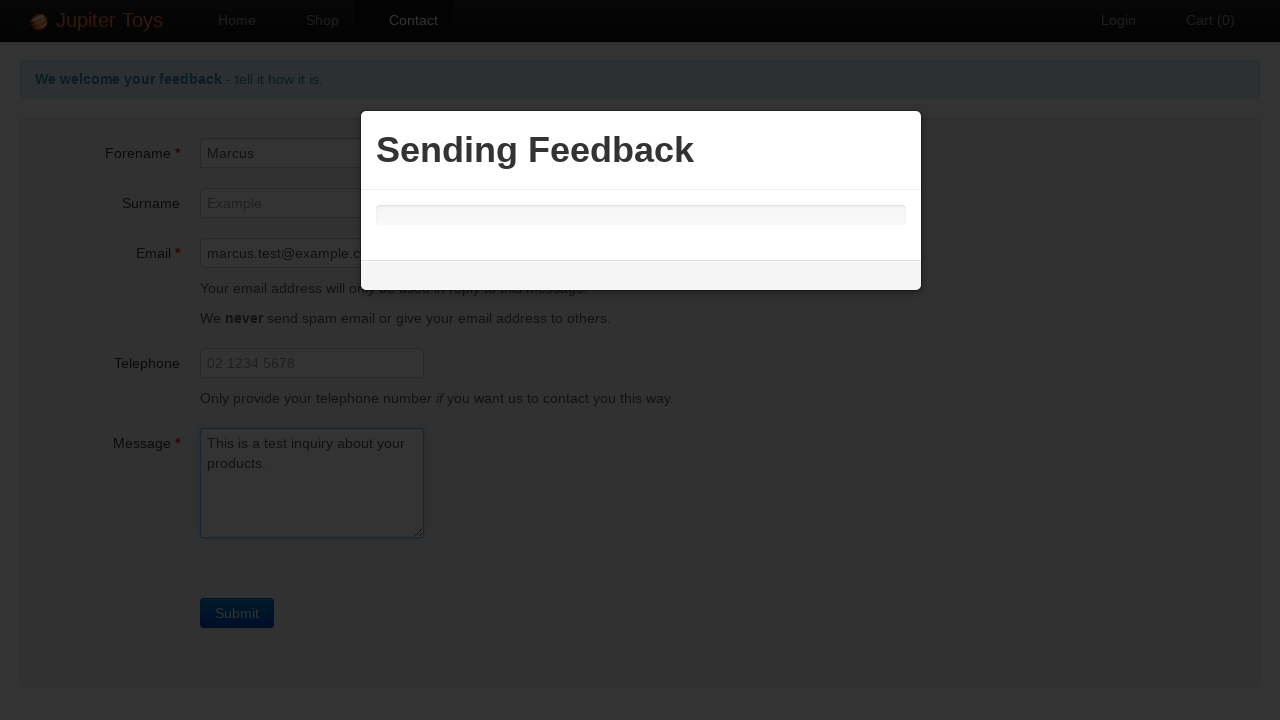

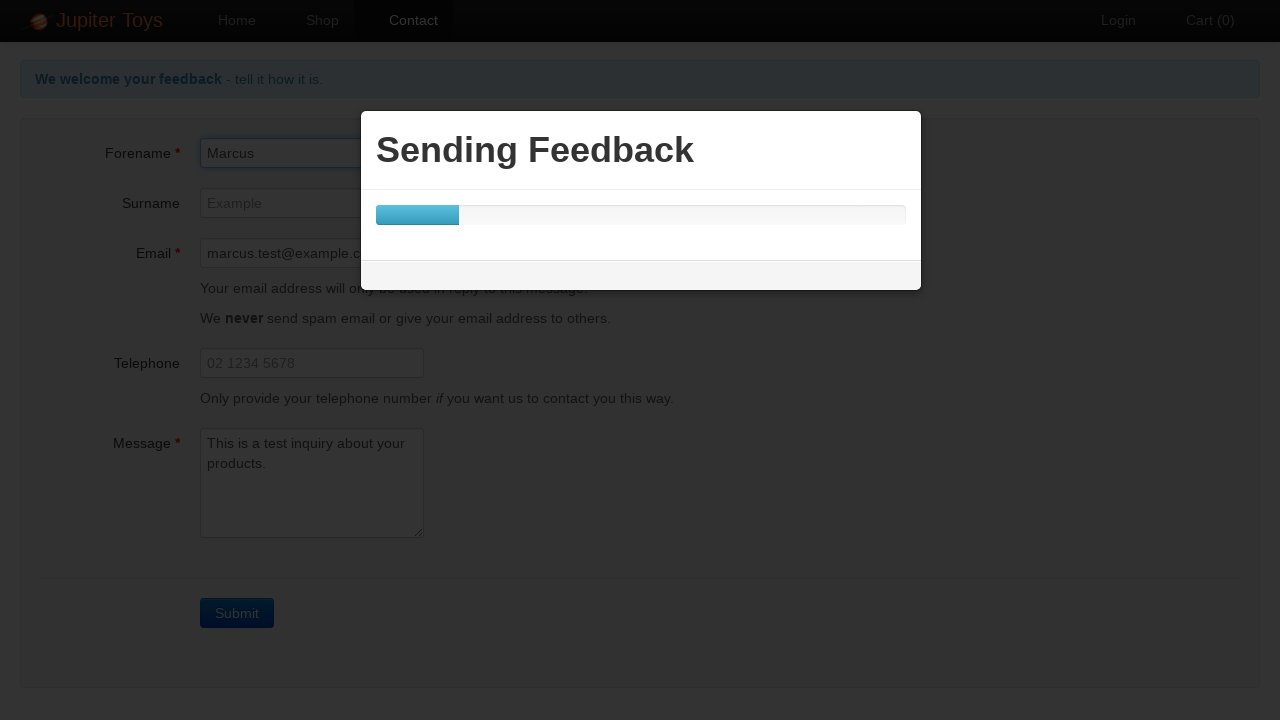